Navigates to a selenium exercises page, clicks on checkboxes link, and interacts with checkbox elements by clicking them in sequence

Starting URL: https://qbek.github.io/selenium-exercises/en/

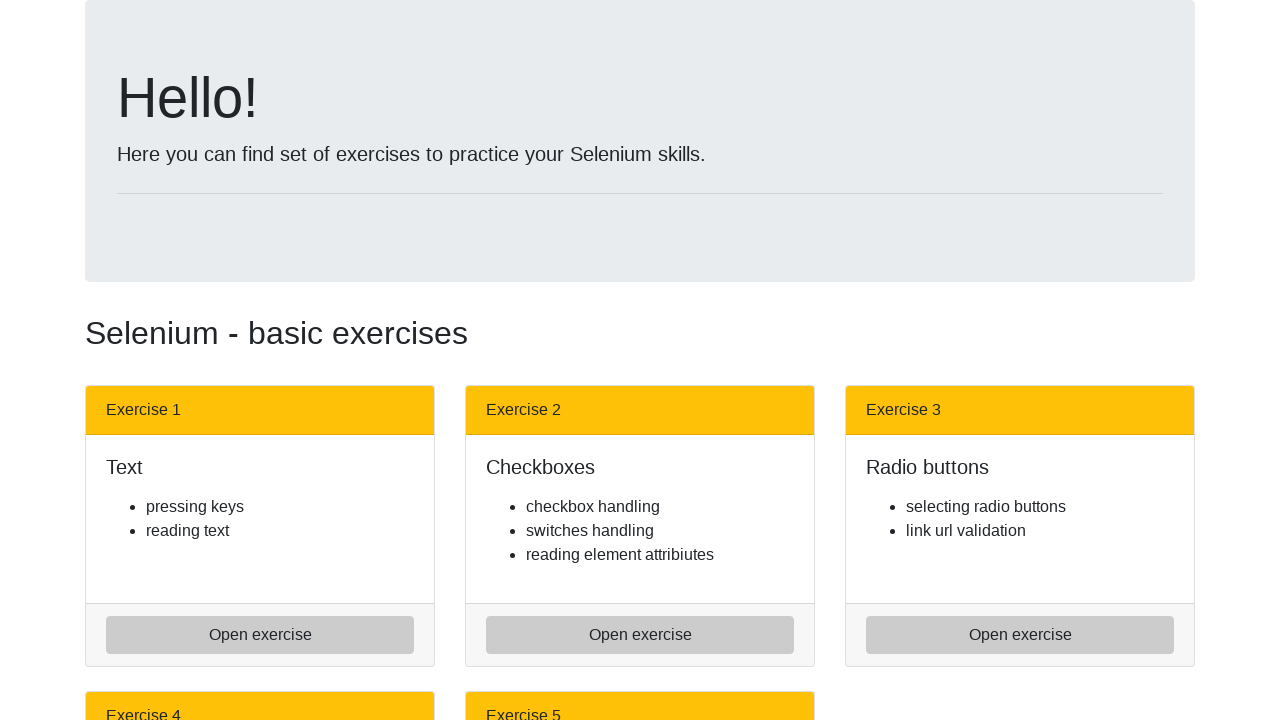

Navigated to selenium exercises page
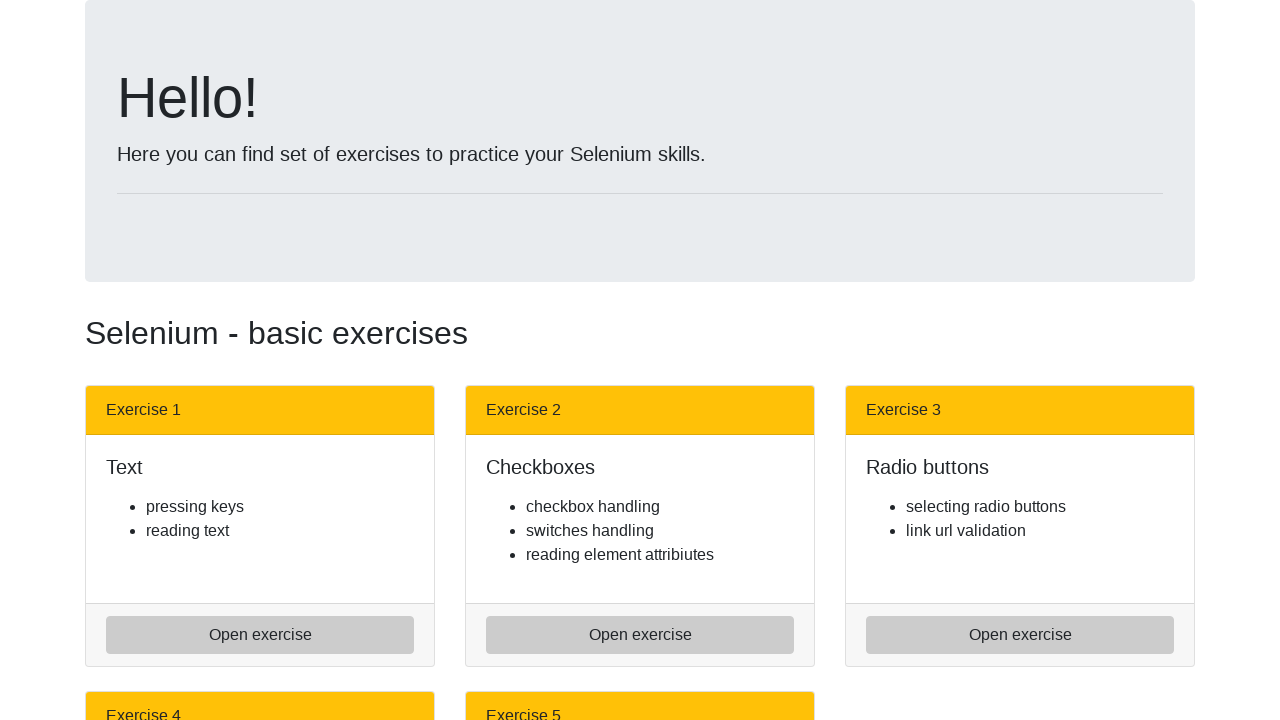

Clicked on checkboxes link at (640, 635) on a[href='check_boxes.html']
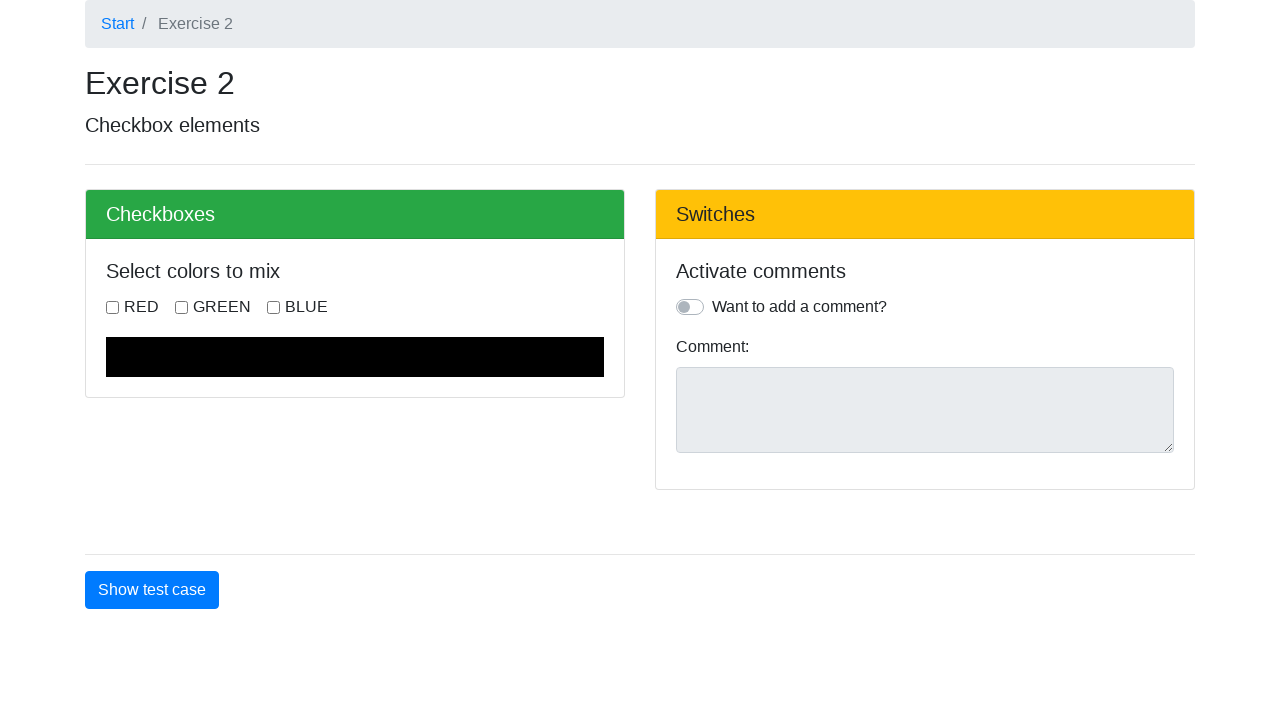

Retrieved all checkbox elements
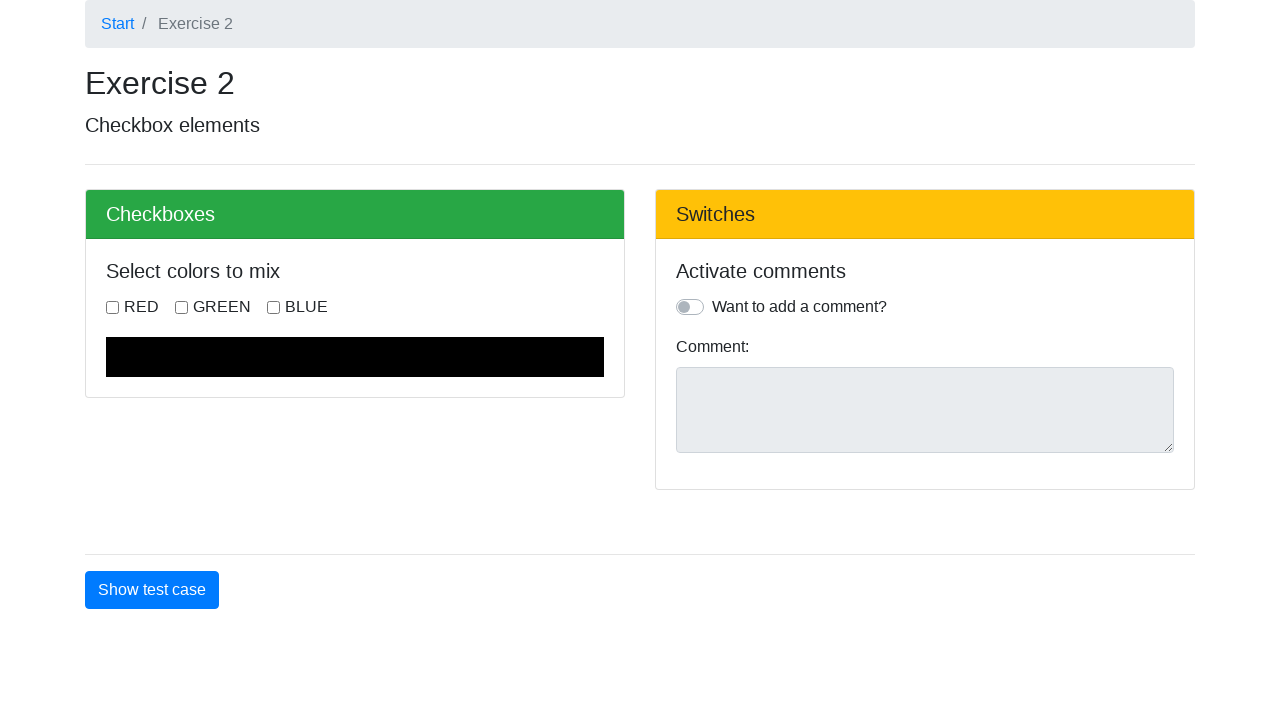

Clicked checkbox at index 2 at (274, 307) on input[type='checkbox'] >> nth=2
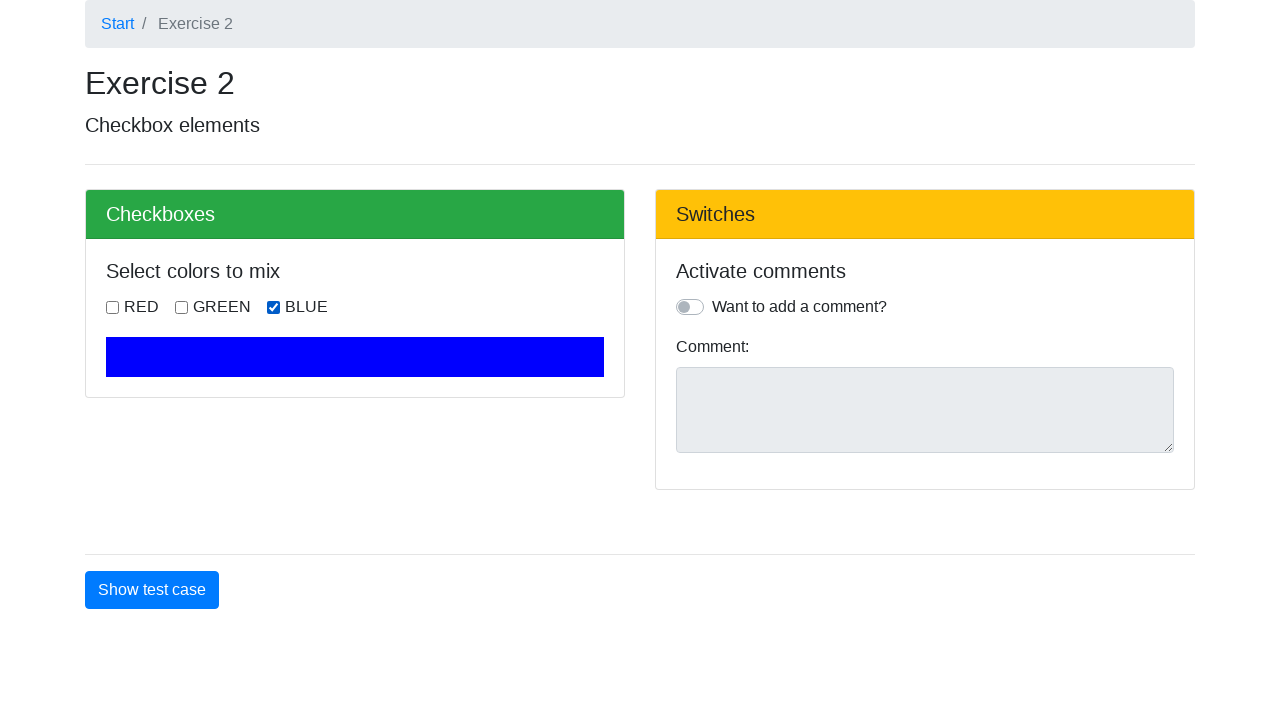

Clicked checkbox at index 1 at (182, 307) on input[type='checkbox'] >> nth=1
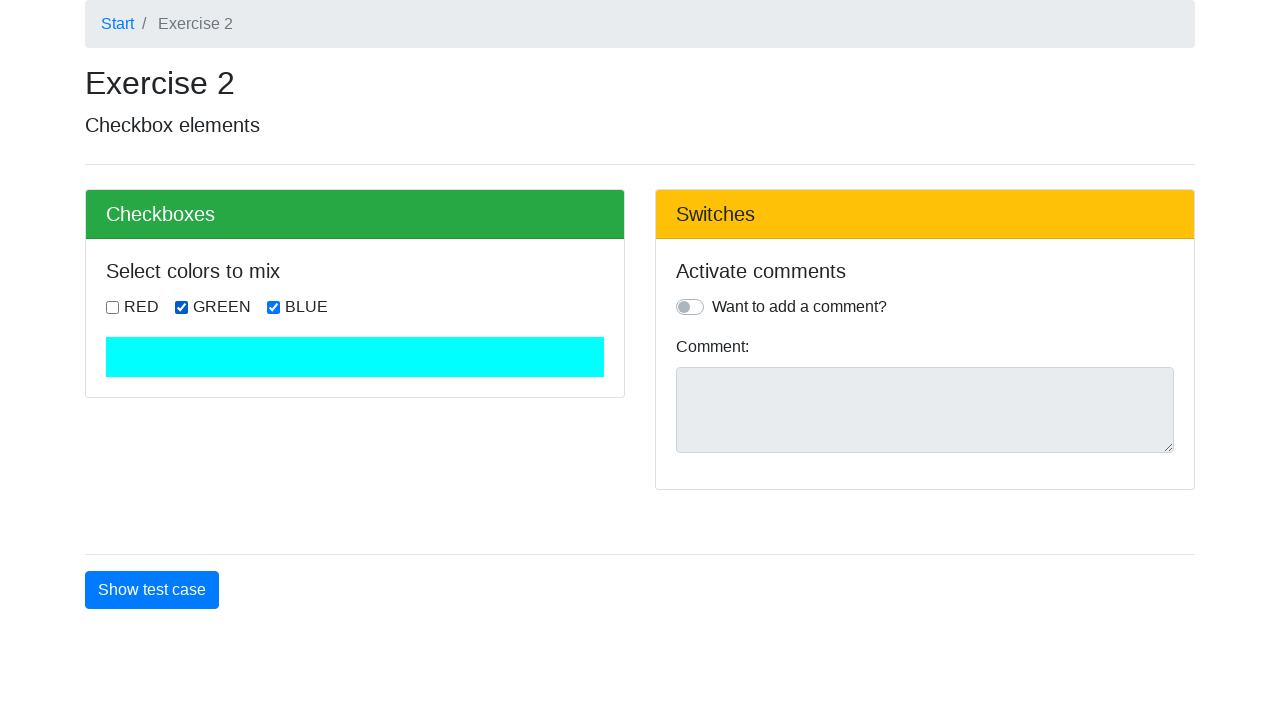

Clicked checkbox at index 0 at (112, 307) on input[type='checkbox'] >> nth=0
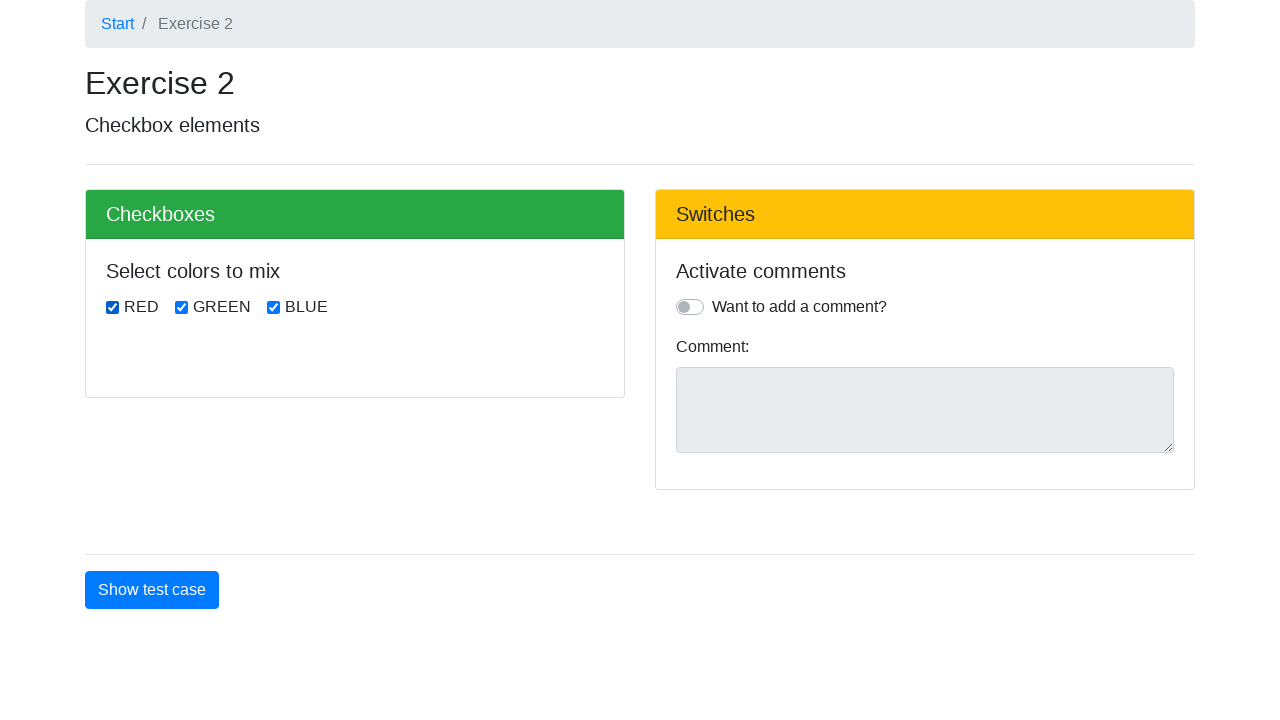

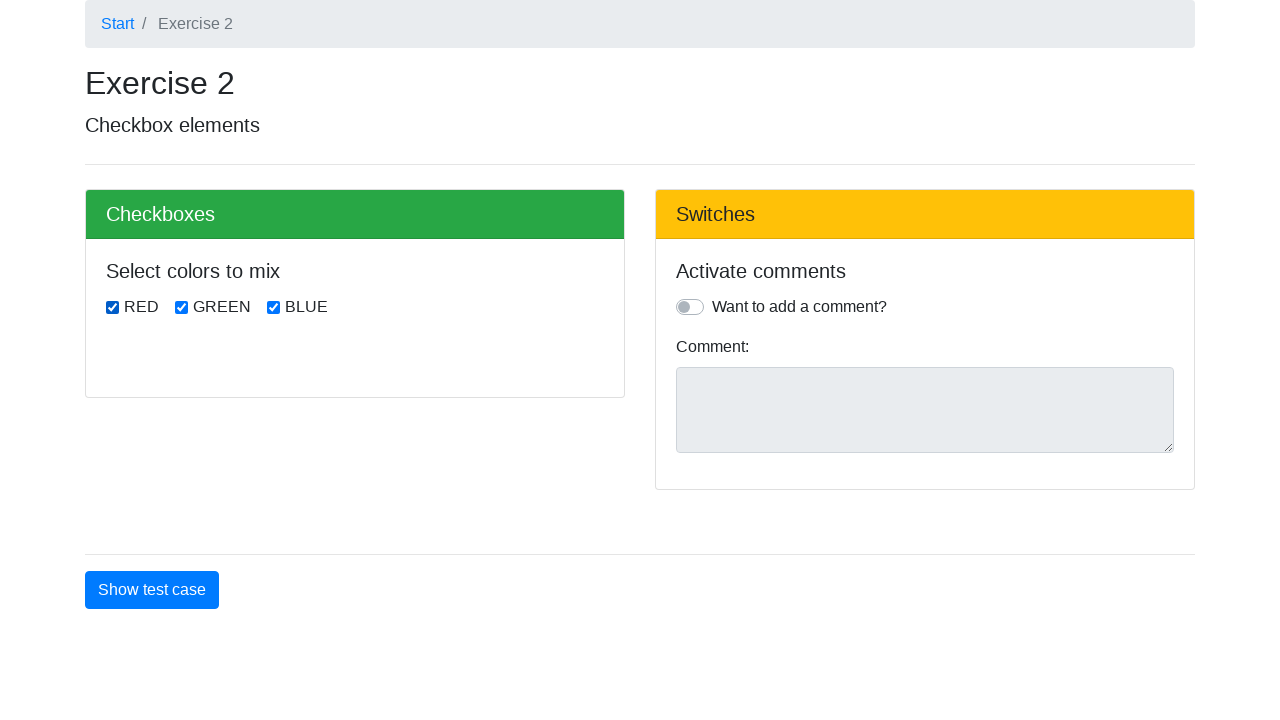